Automates filling out a JotForm with name, date, and comment fields, then submits the form. The script fills in contact/report information on a public web form.

Starting URL: https://form.jotform.com/251738143039053

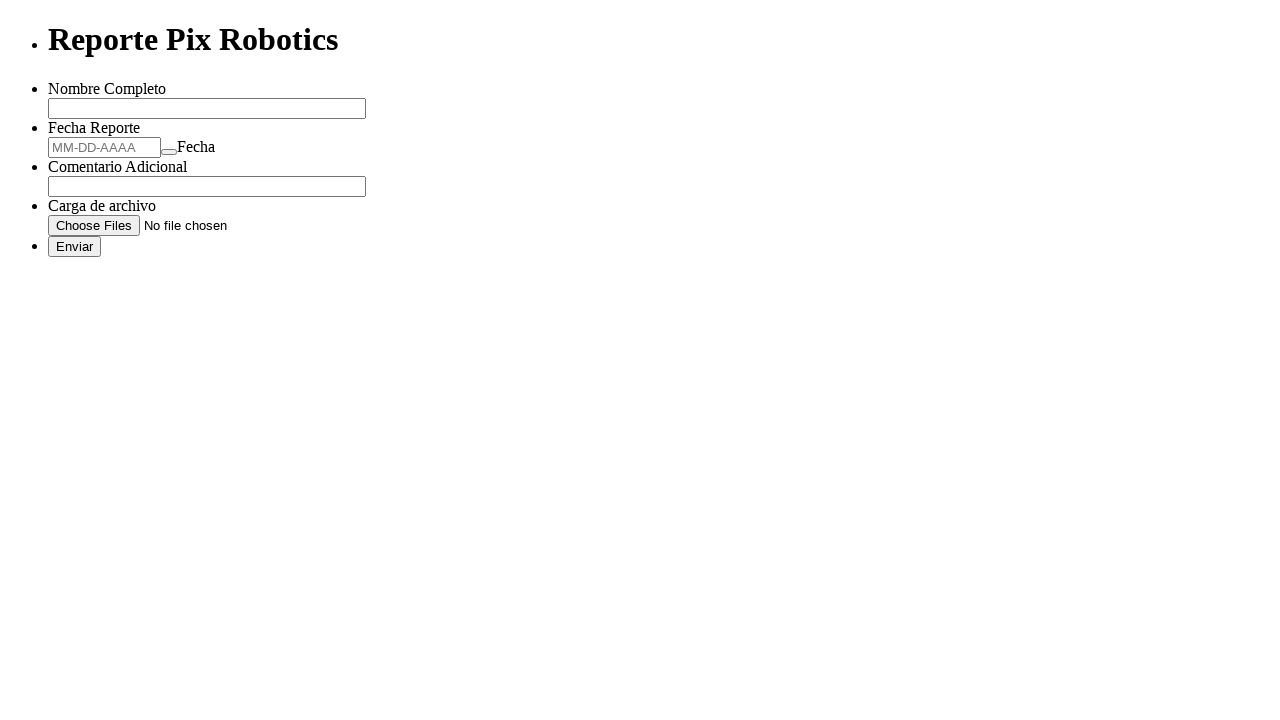

Waited for page to reach networkidle state
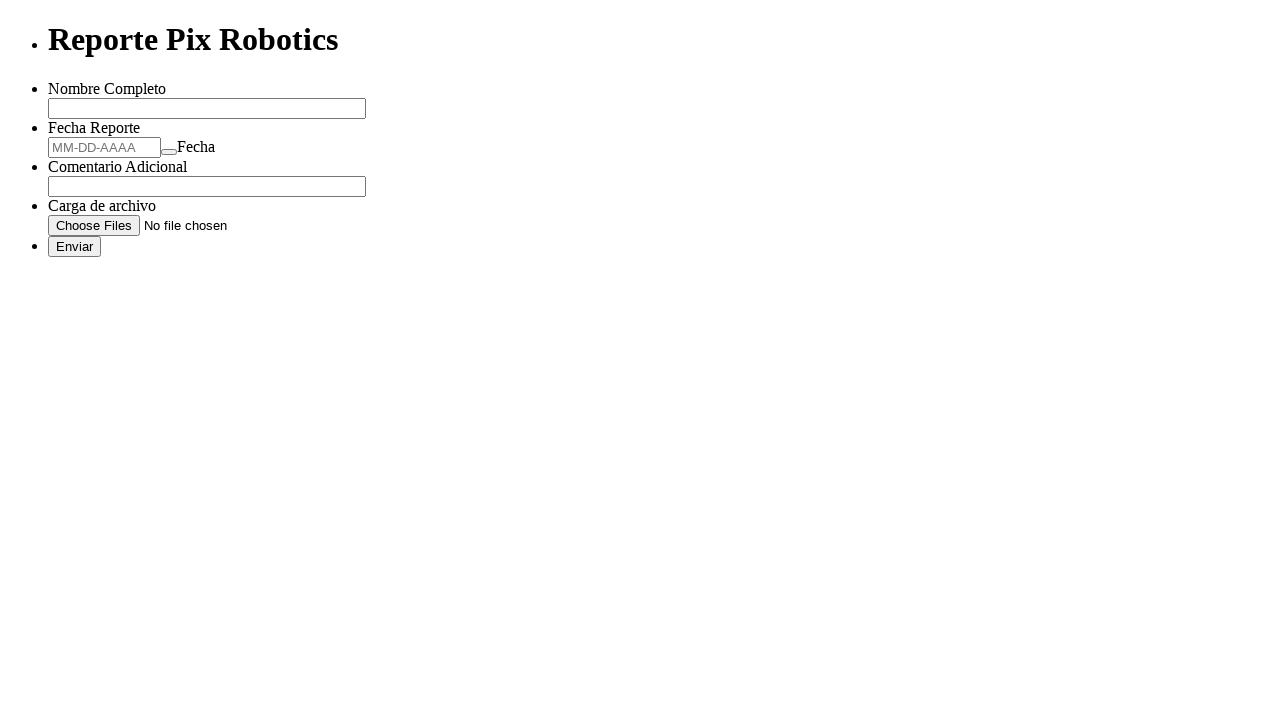

Waited 3 seconds for form elements to fully render
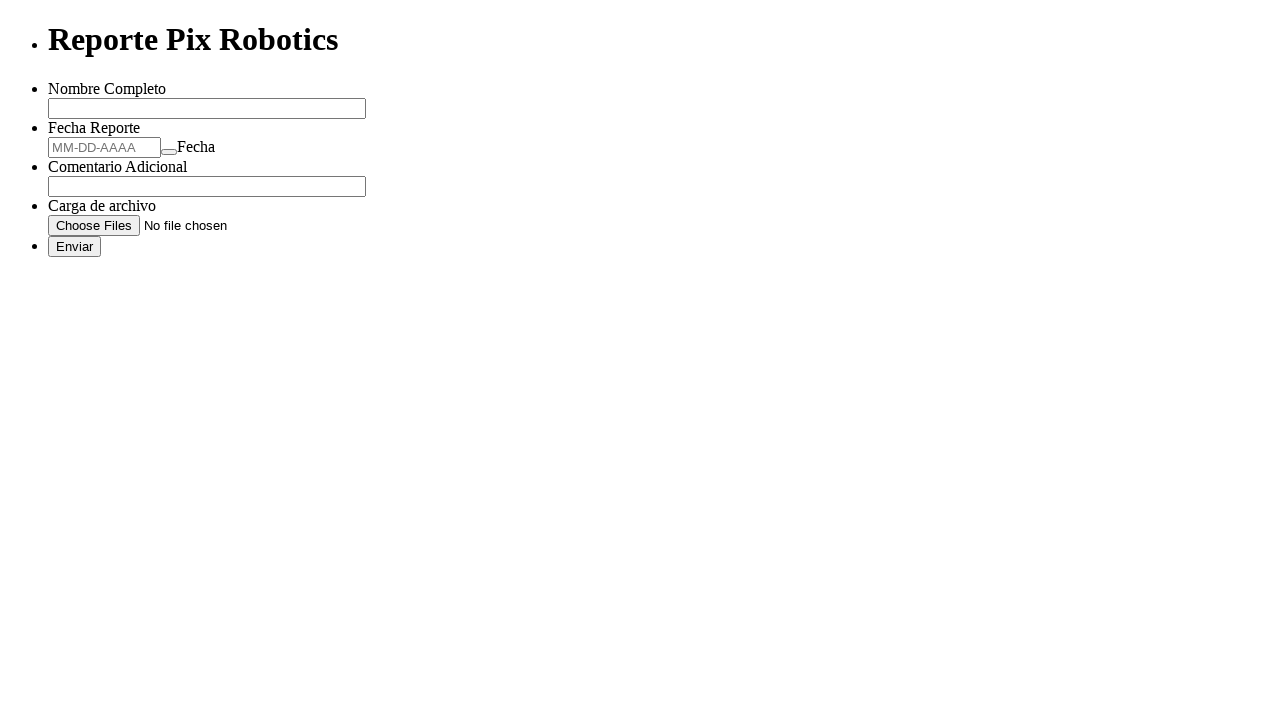

Filled name field with 'Maria Rodriguez' on input[type='text'] >> nth=0
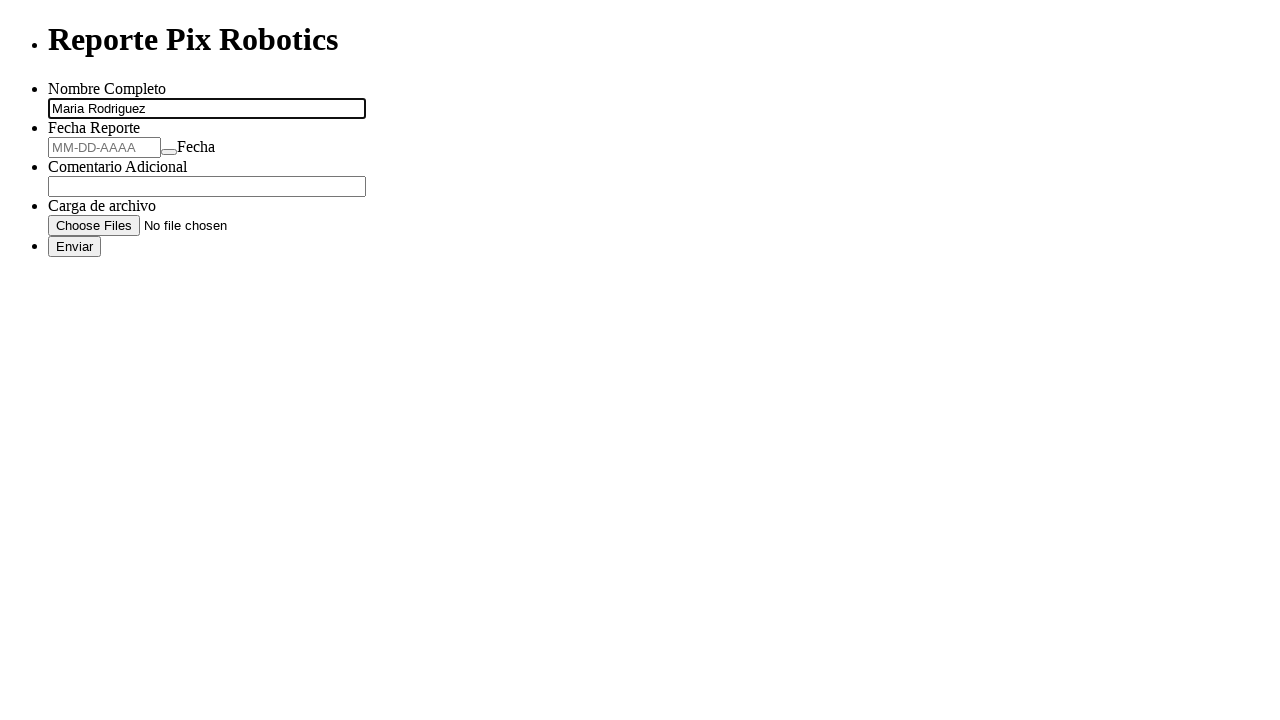

Failed to fill date field
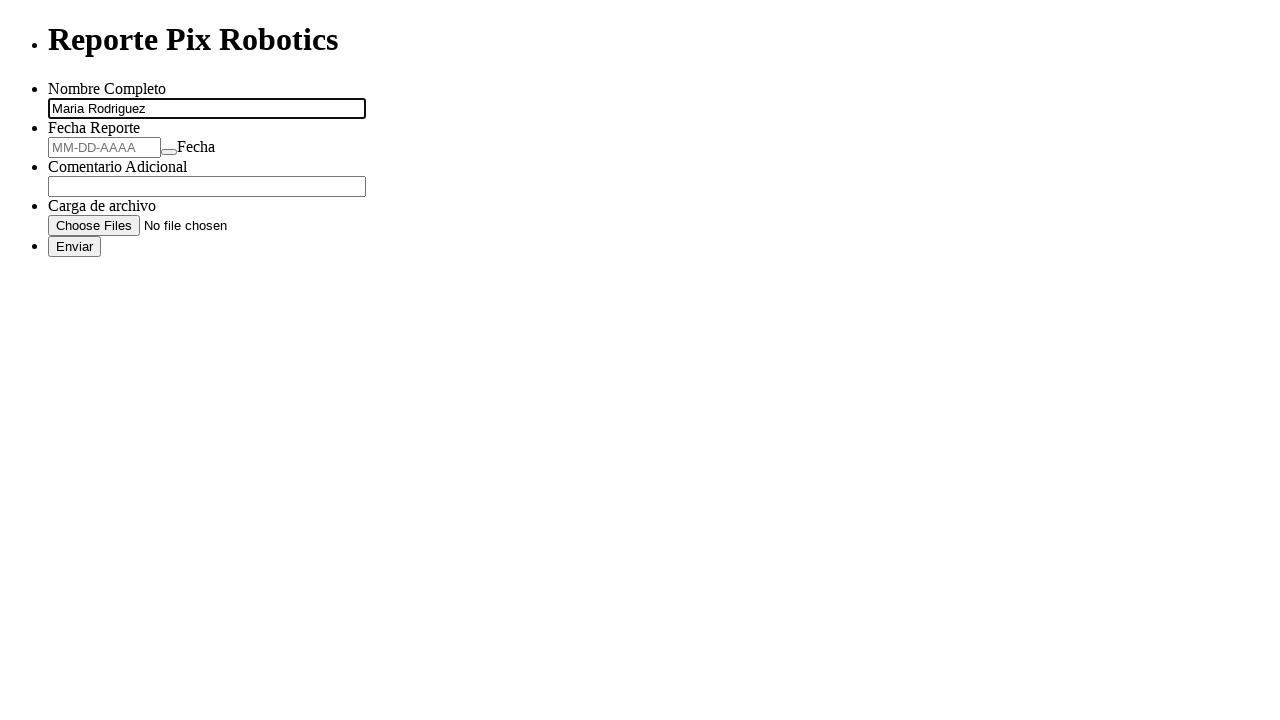

Failed to fill comment field on textarea >> nth=0
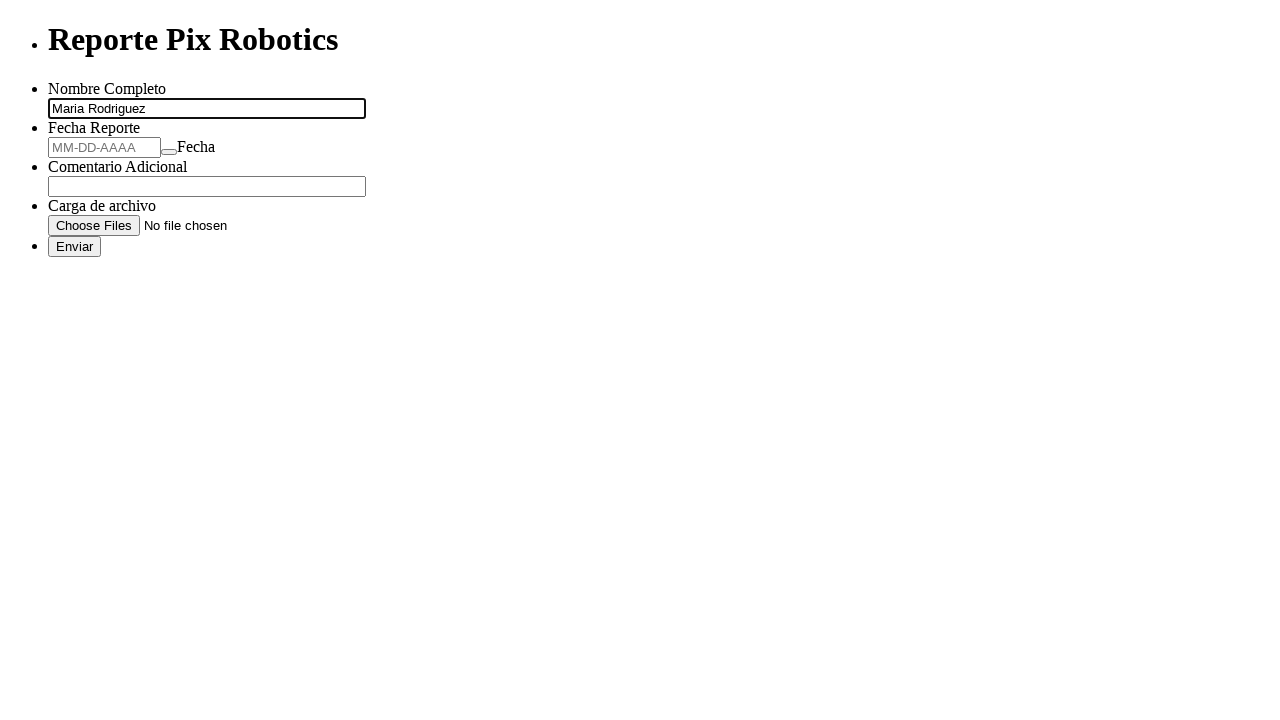

Waited 2 seconds for form fields to register
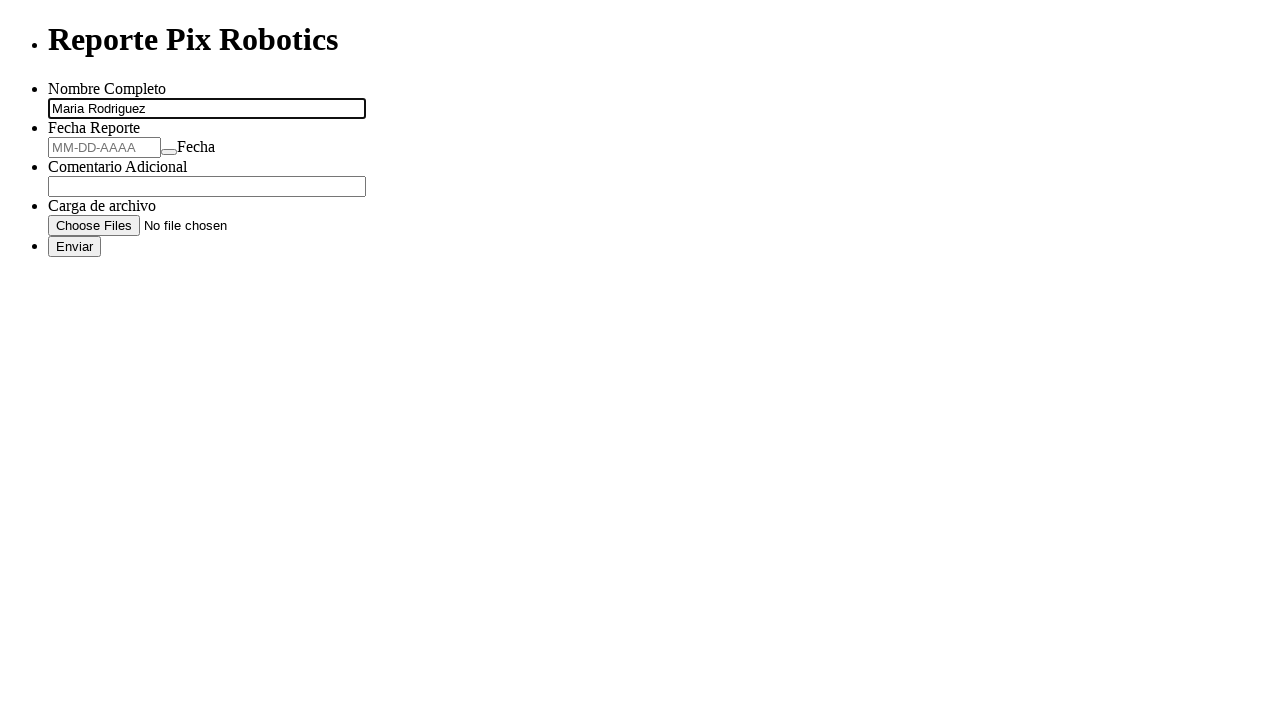

Clicked submit button at (74, 246) on button[type='submit']
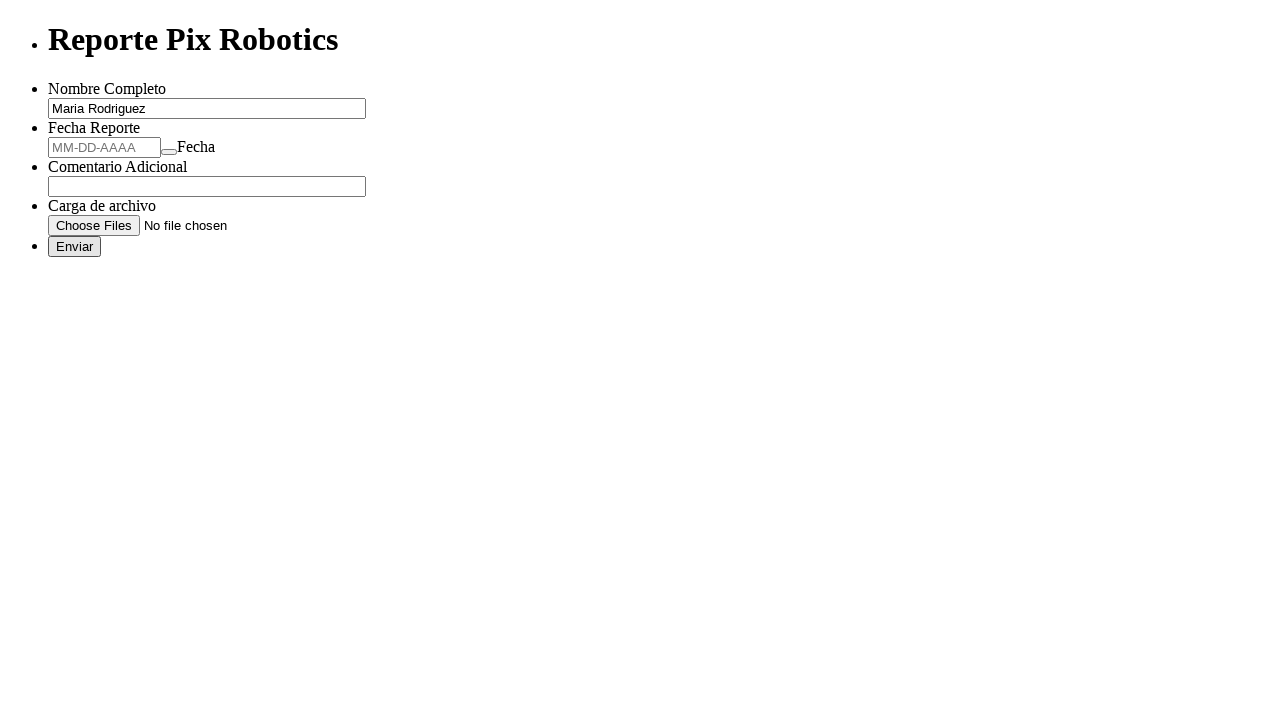

Waited 3 seconds for form submission to complete
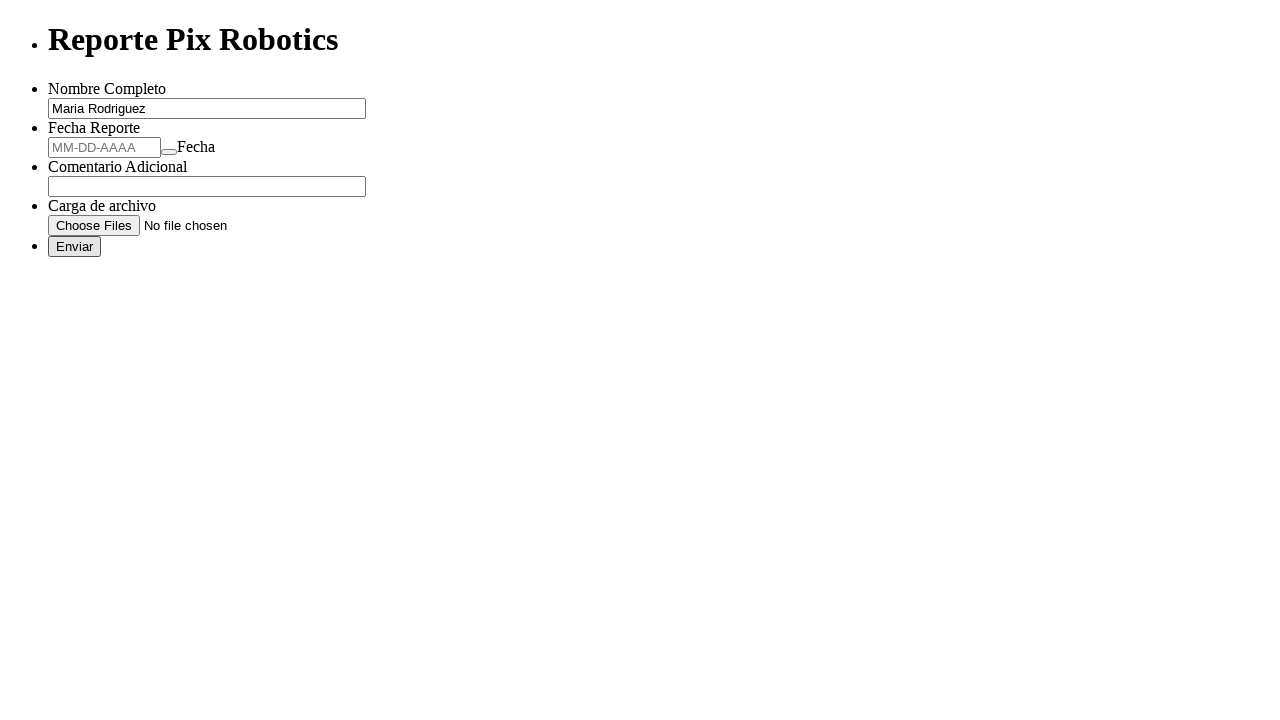

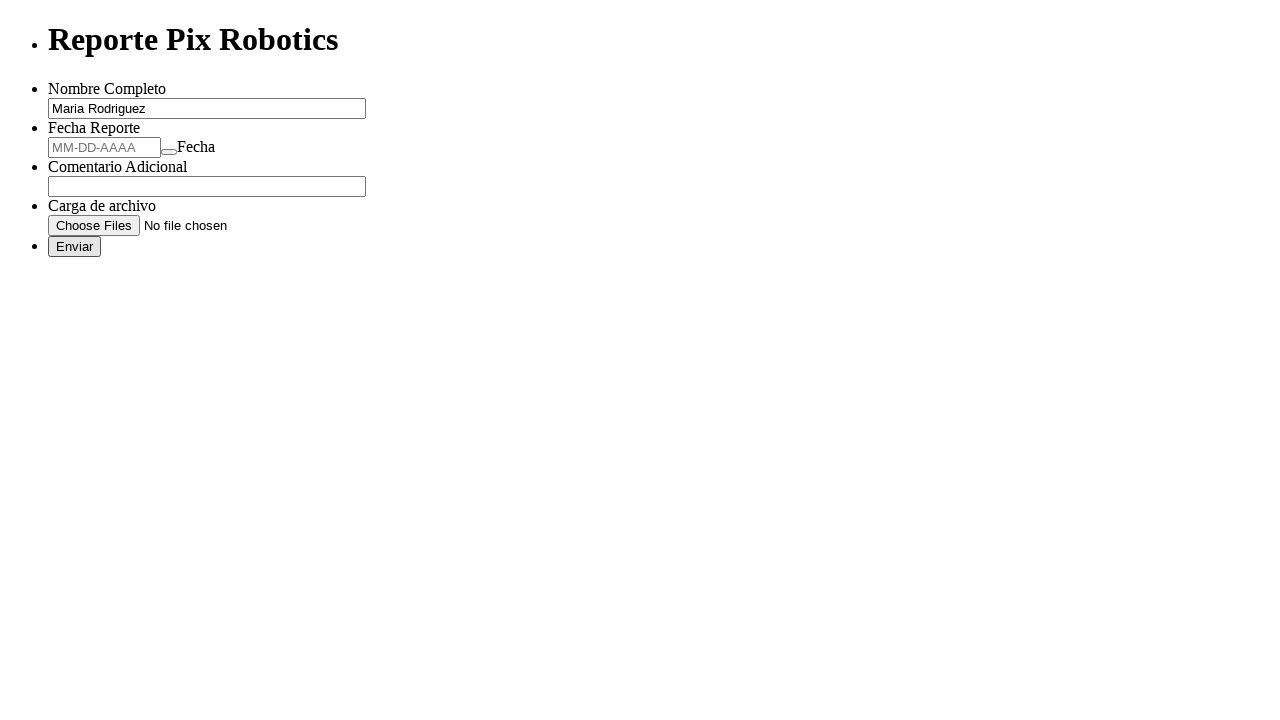